Tests the add/remove elements functionality by clicking "Add Element" button to create a delete button, verifying it appears, then clicking delete and verifying it disappears

Starting URL: https://practice.cydeo.com/add_remove_elements/

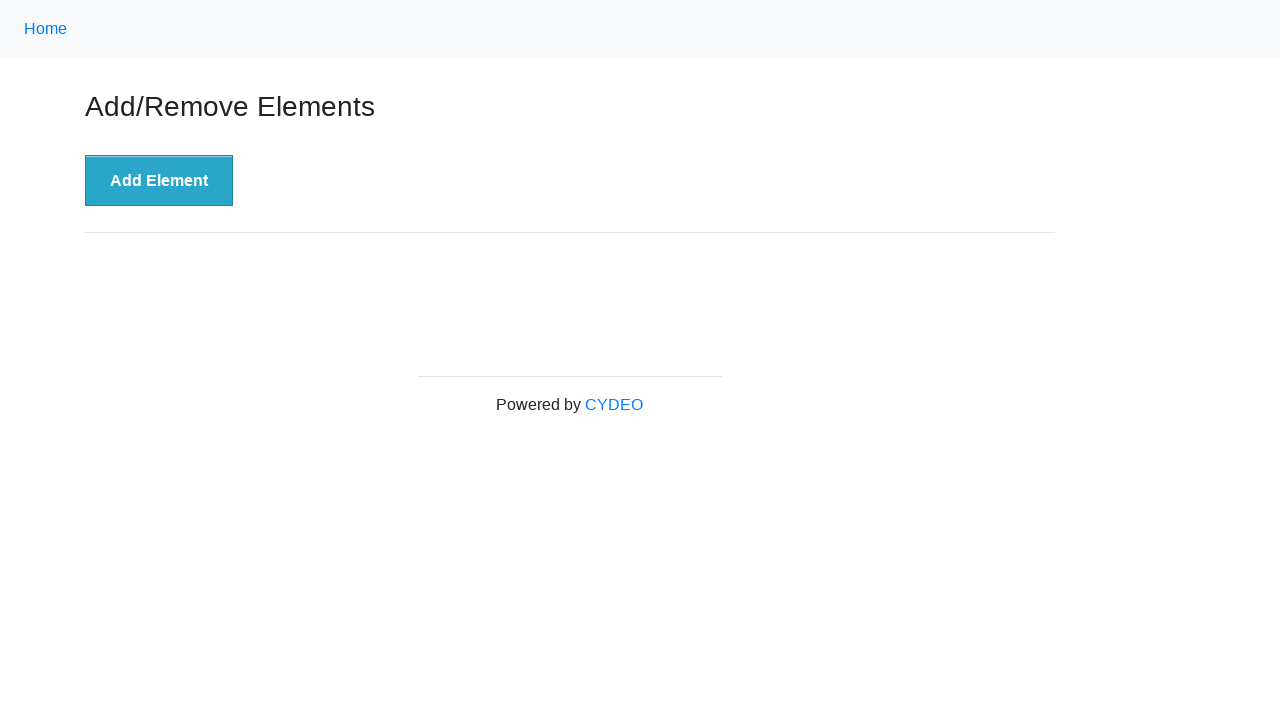

Clicked 'Add Element' button to create a new delete button at (159, 181) on xpath=//button[@onclick='addElement()']
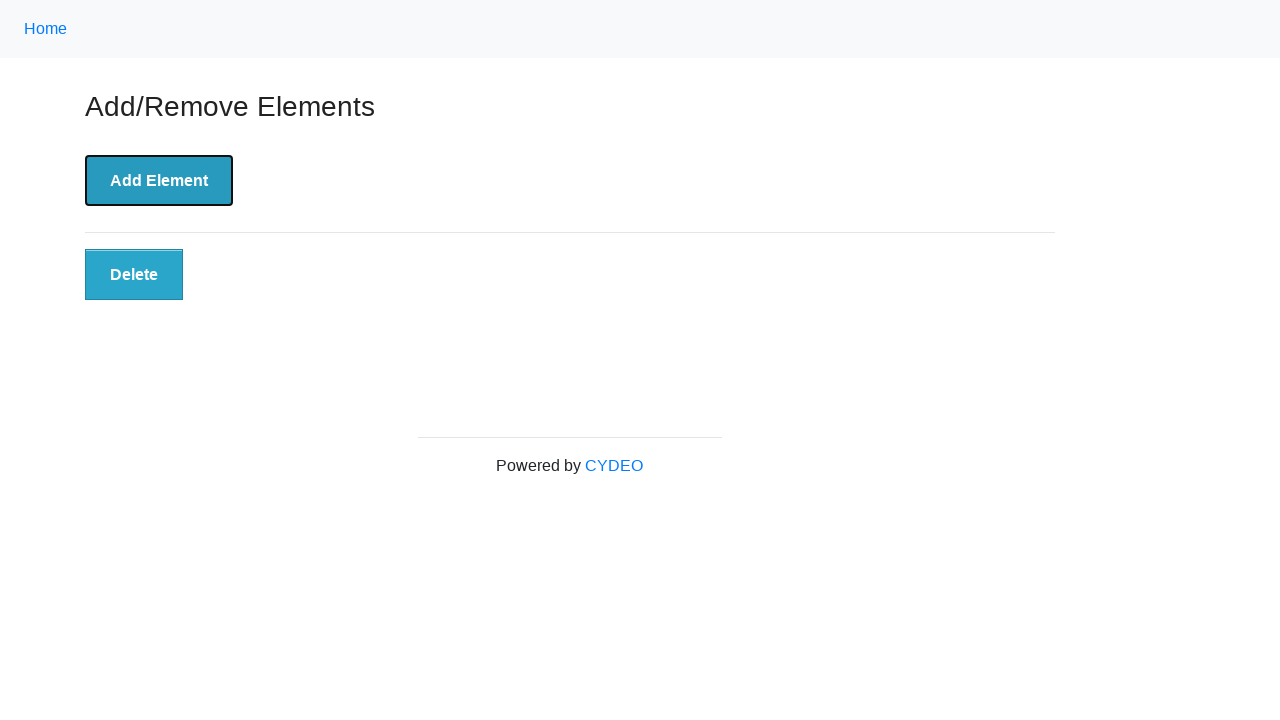

Delete button appeared after clicking Add Element
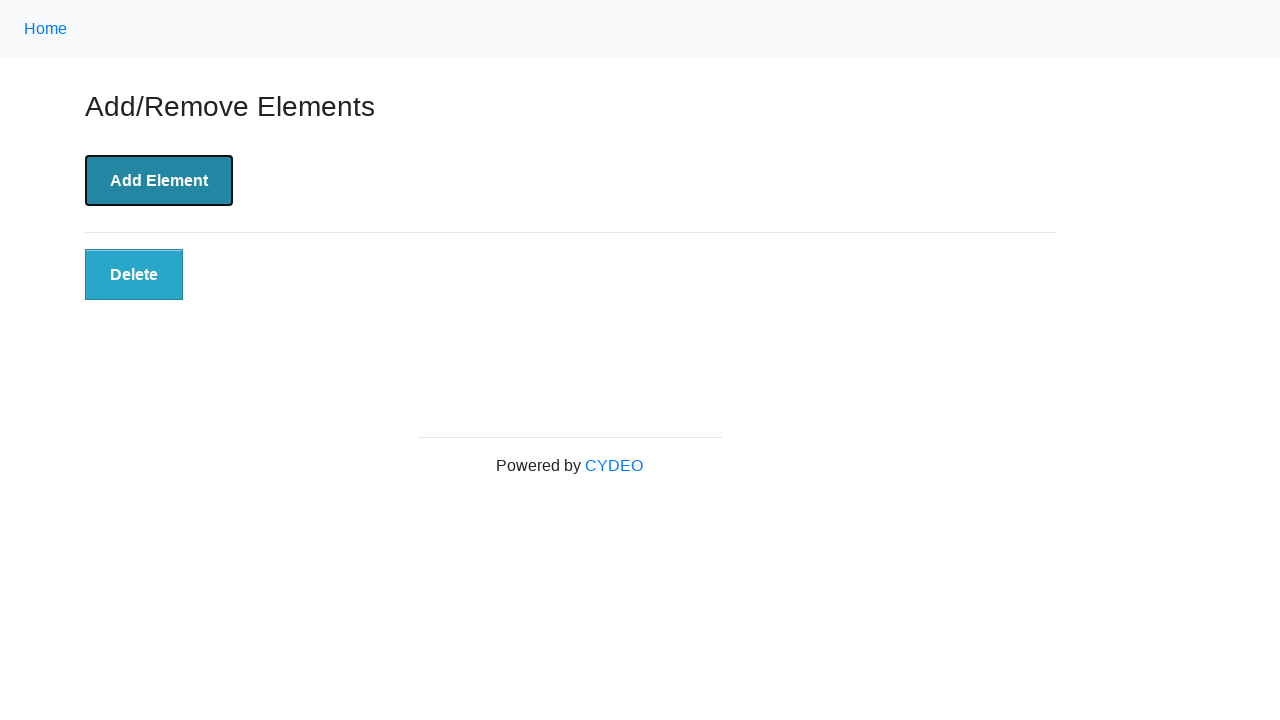

Verified that delete button is visible
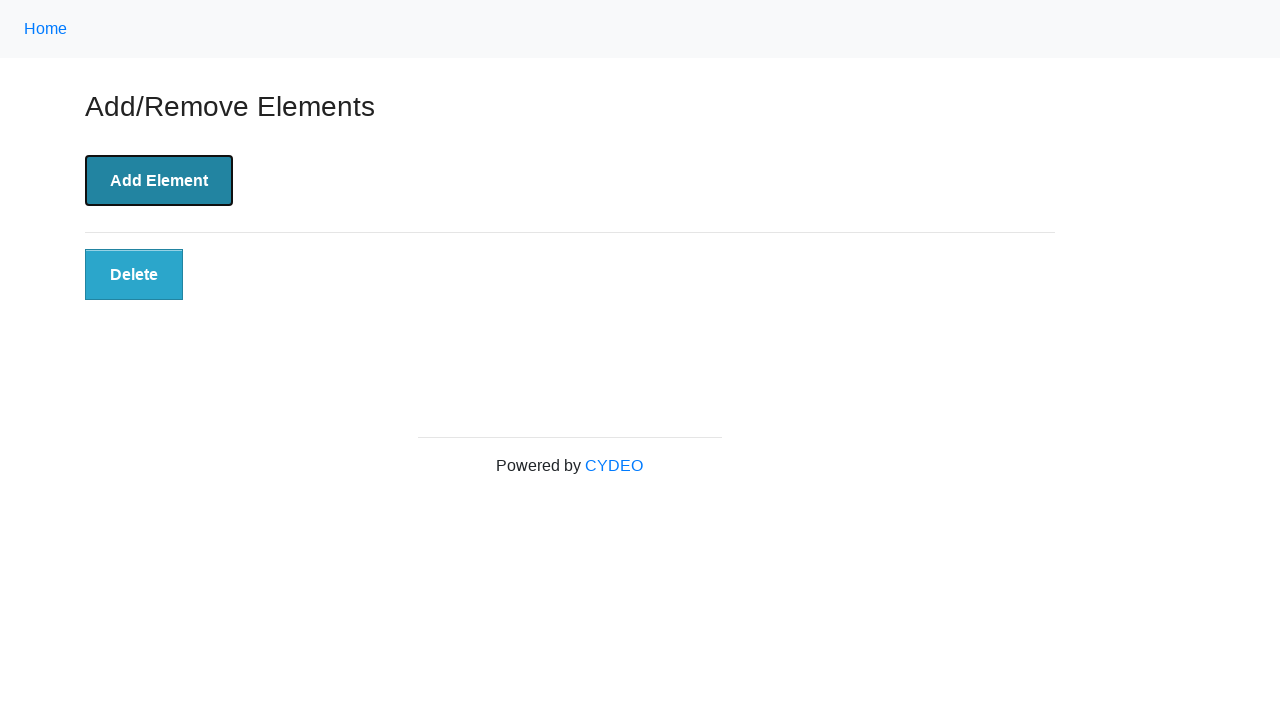

Clicked the delete button to remove the element at (134, 275) on xpath=//button[@class='added-manually']
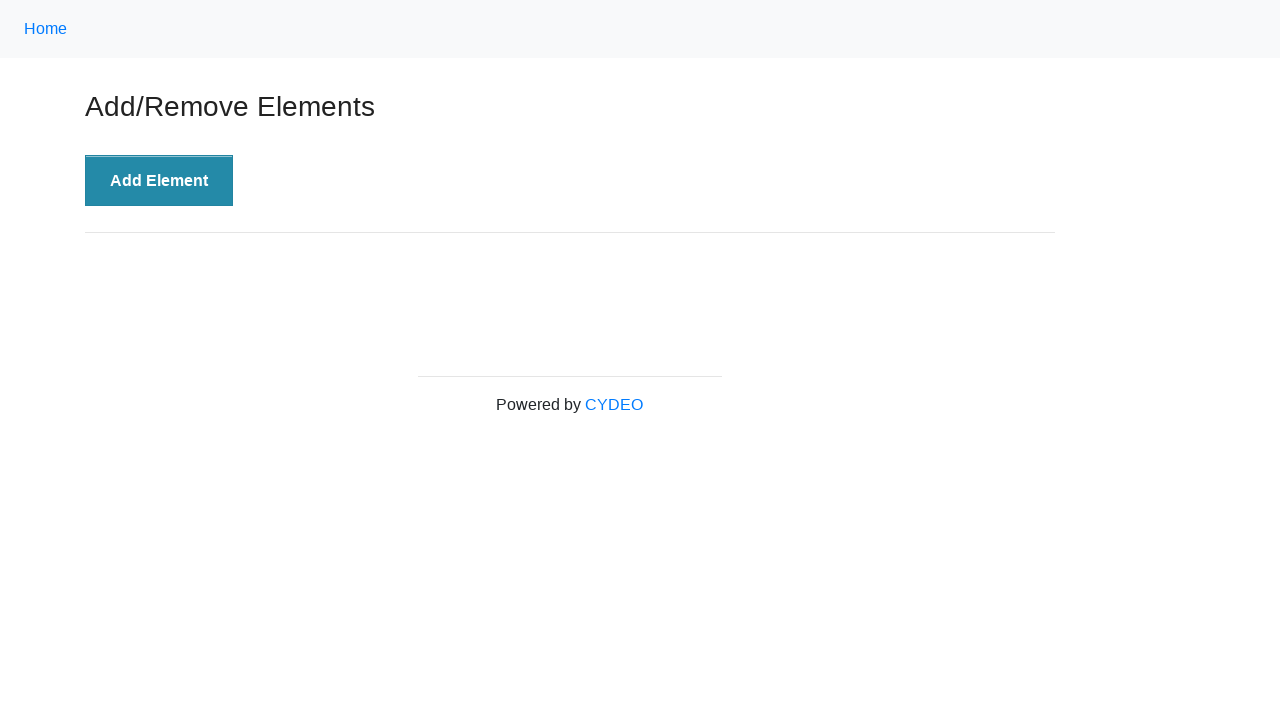

Verified that delete button is no longer displayed
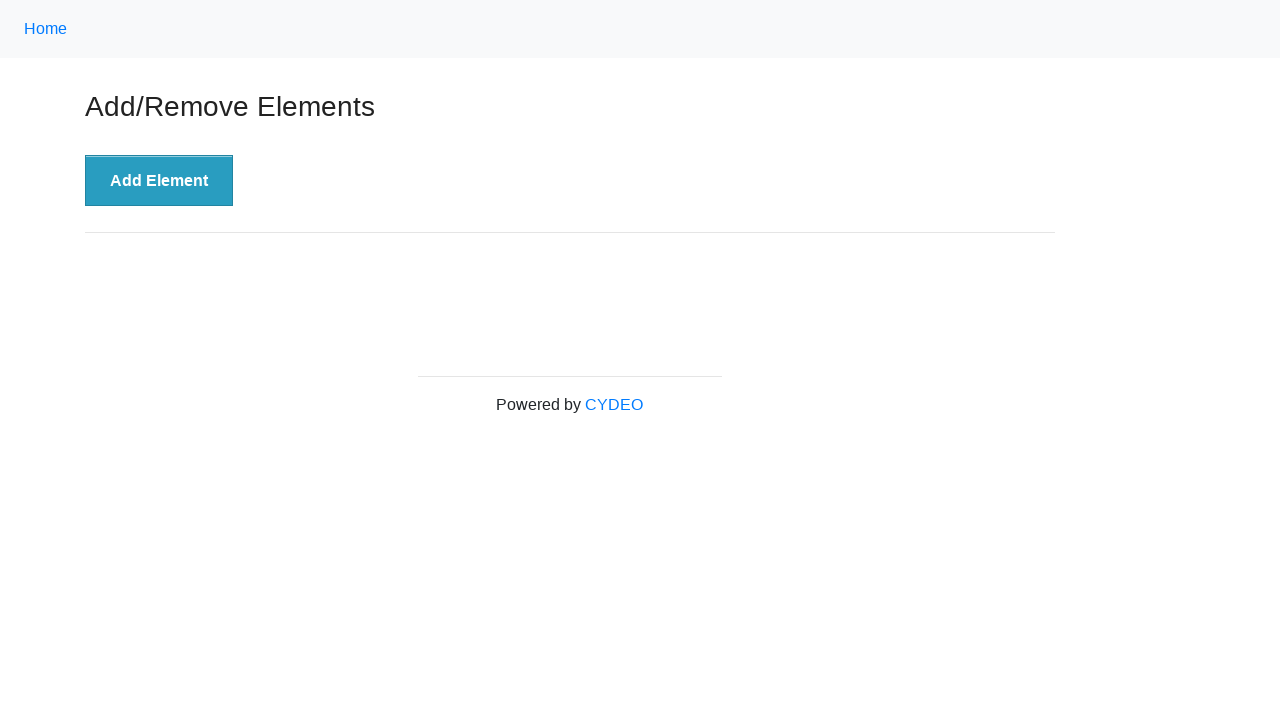

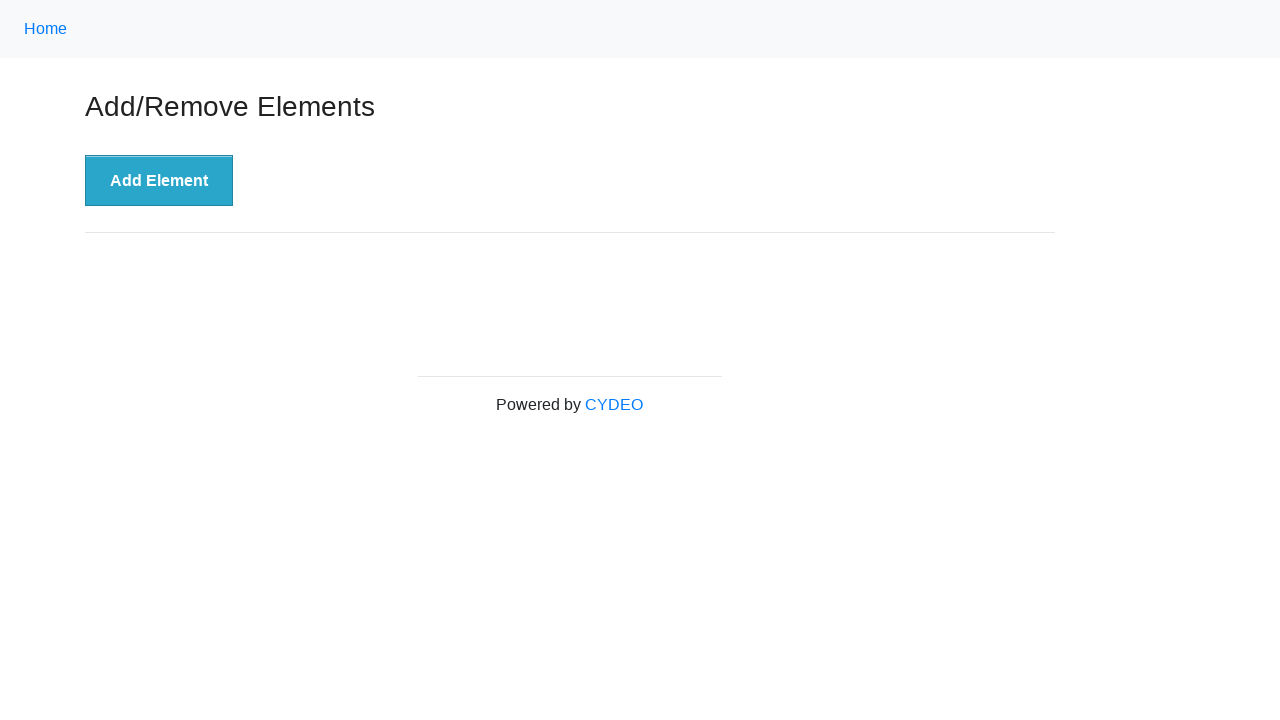